Tests the Zappos homepage search functionality by entering "Green Shoes" in the search box and submitting the search form.

Starting URL: https://www.zappos.com

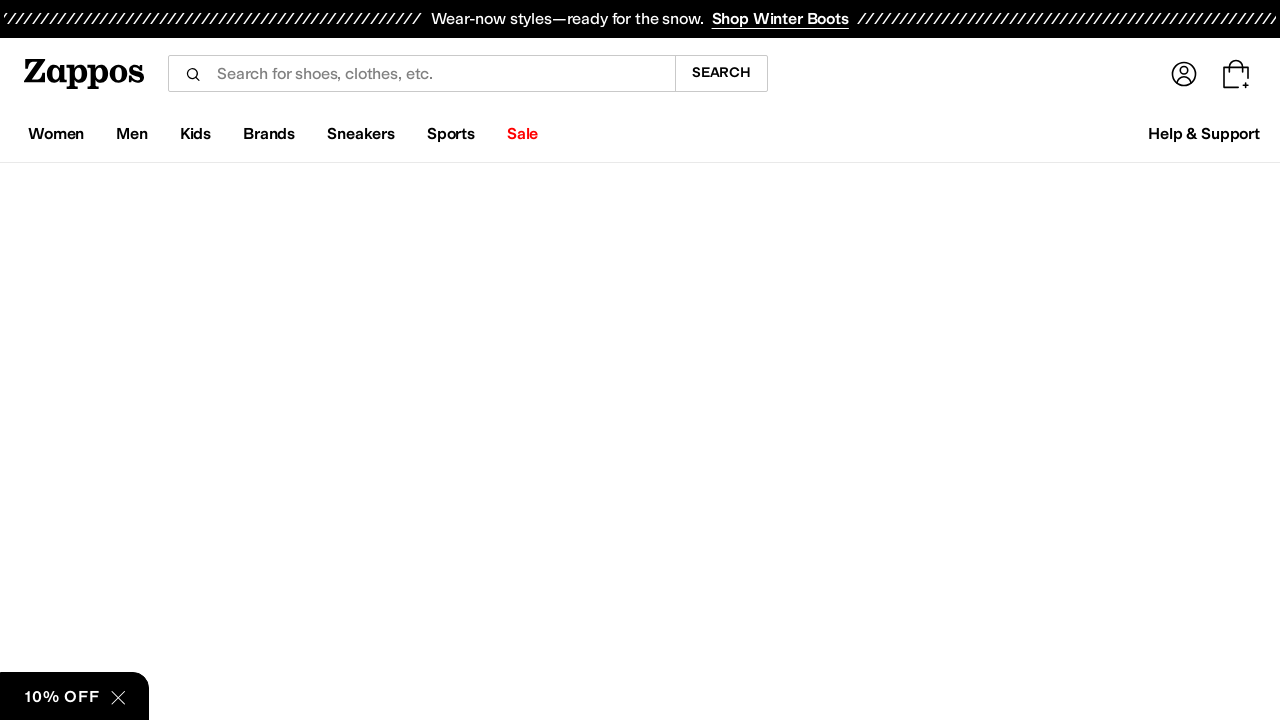

Filled search input field with 'Green Shoes' on input[name='term']
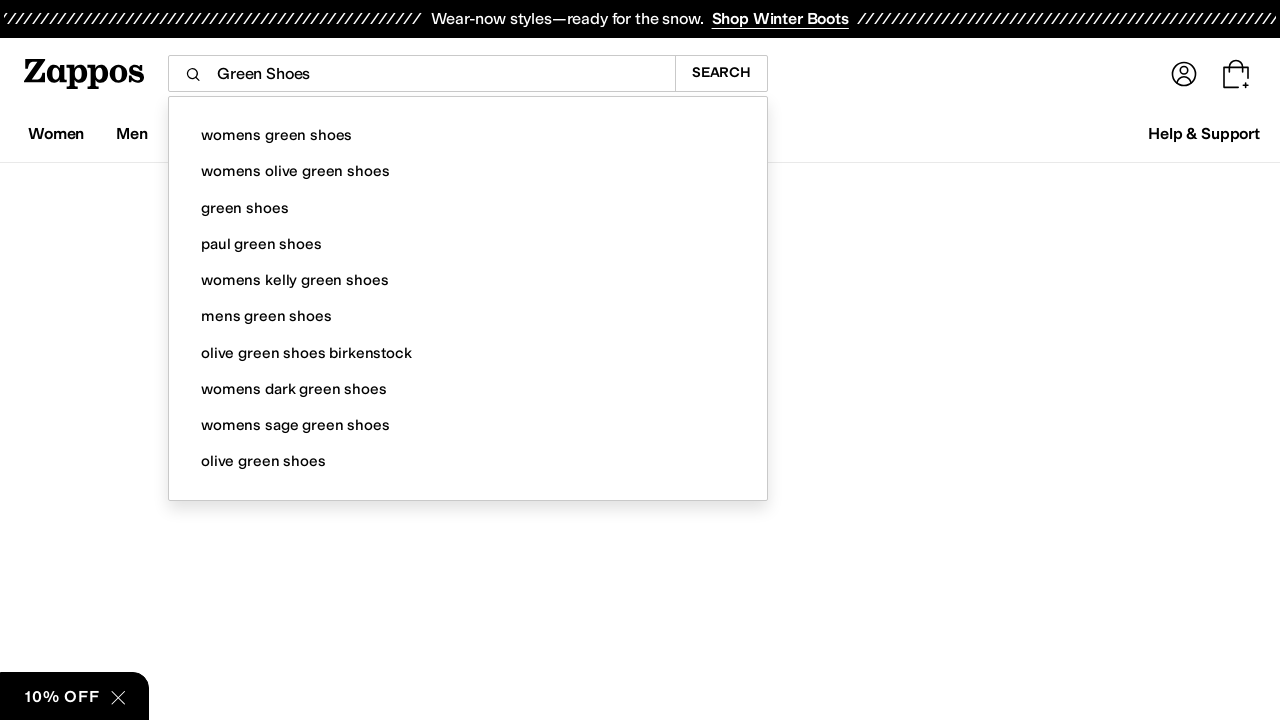

Pressed Enter to submit search form on input[name='term']
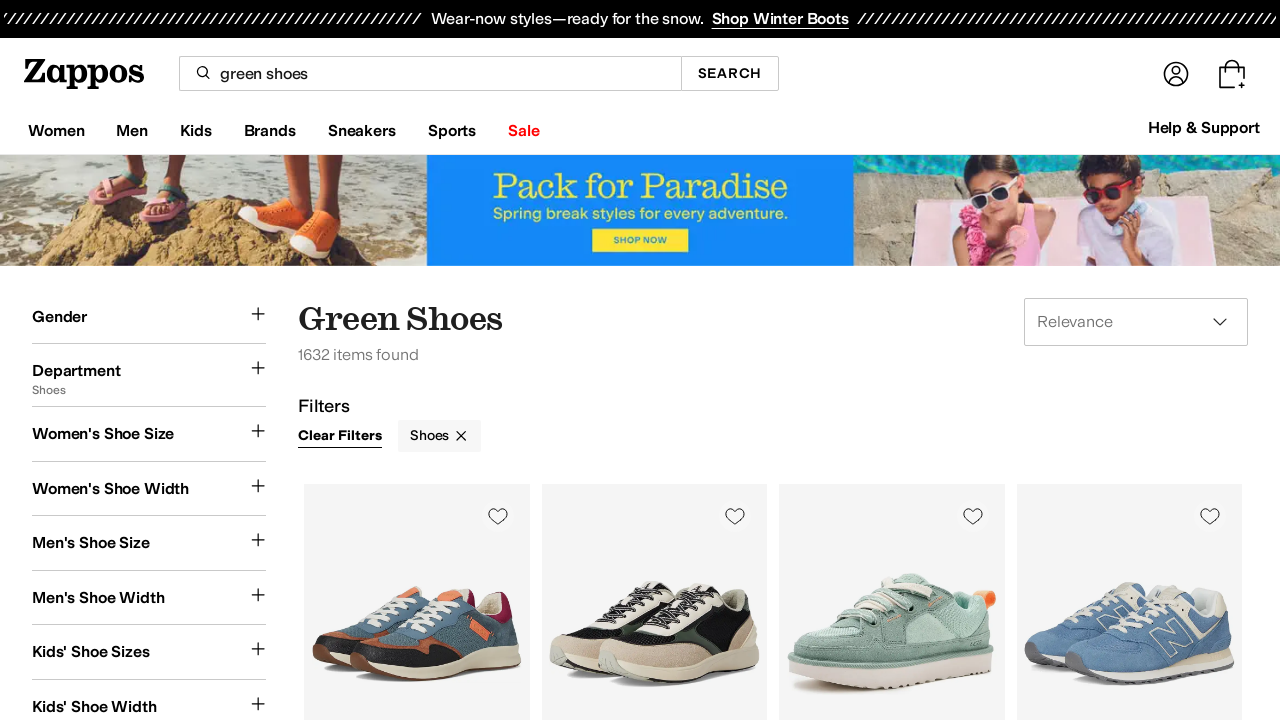

Search results page loaded and network idle
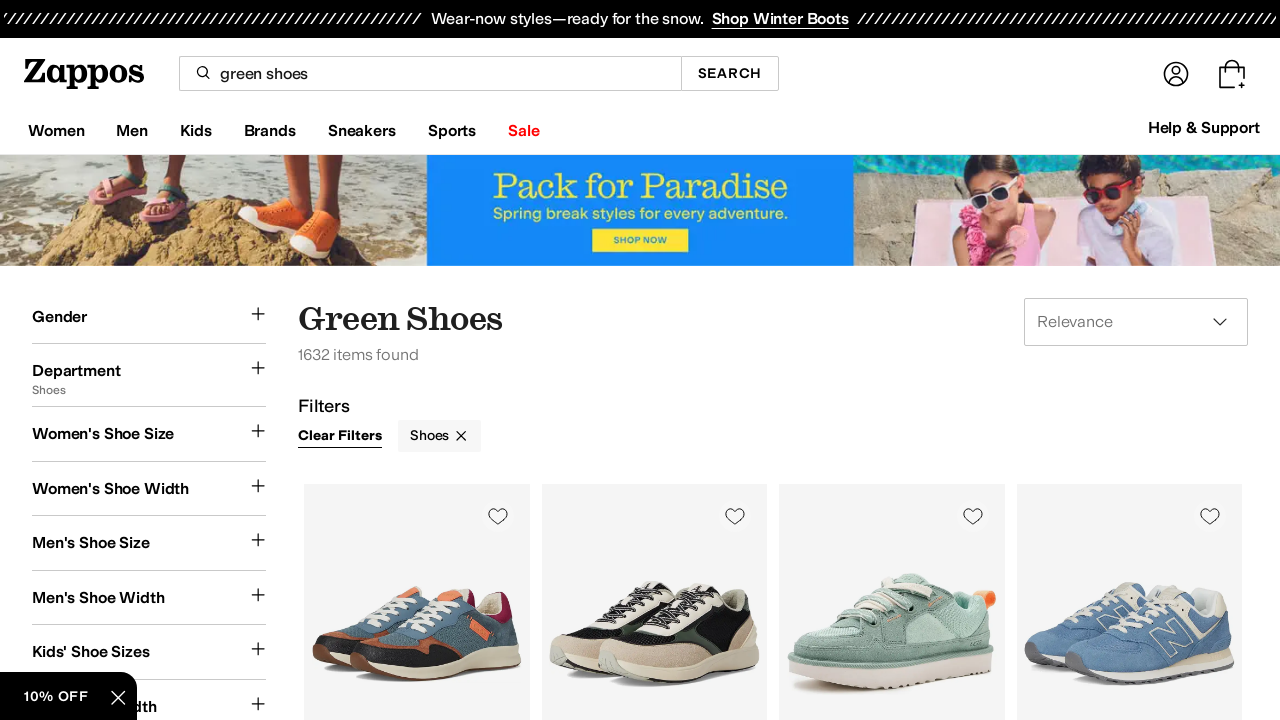

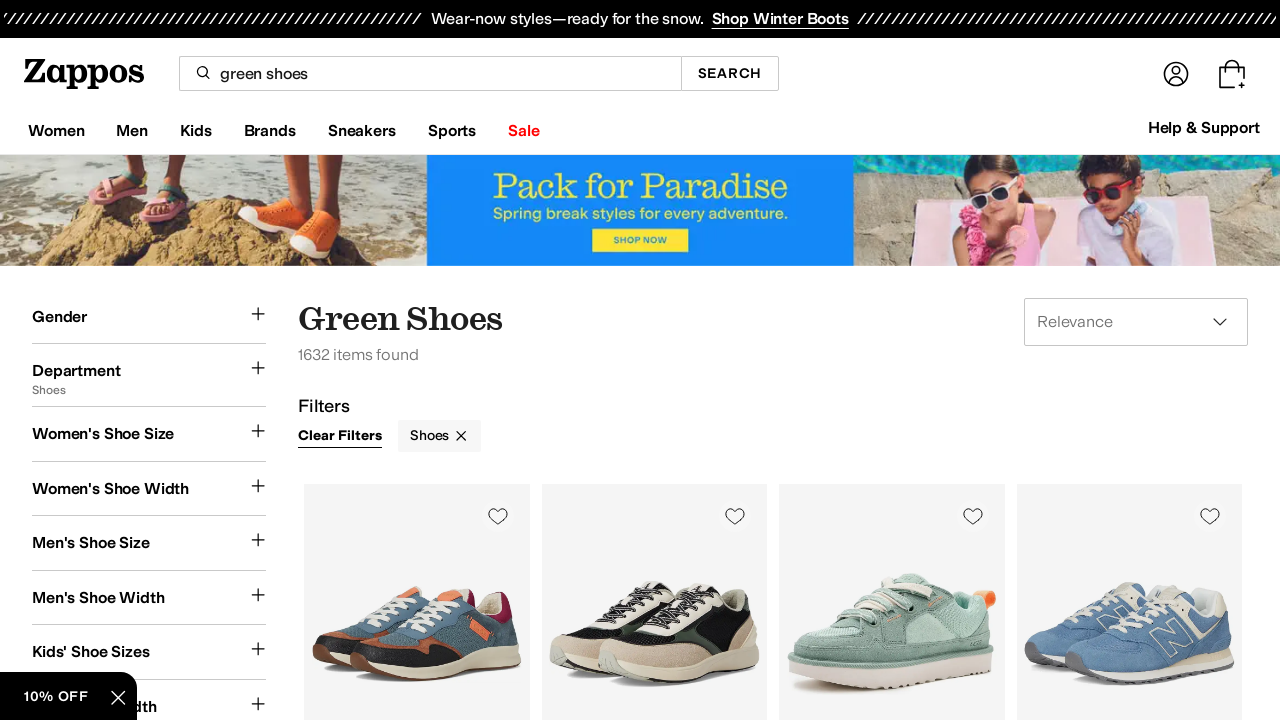